Searches for a customer by last name in the customers list

Starting URL: https://www.globalsqa.com/angularJs-protractor/BankingProject/#/login

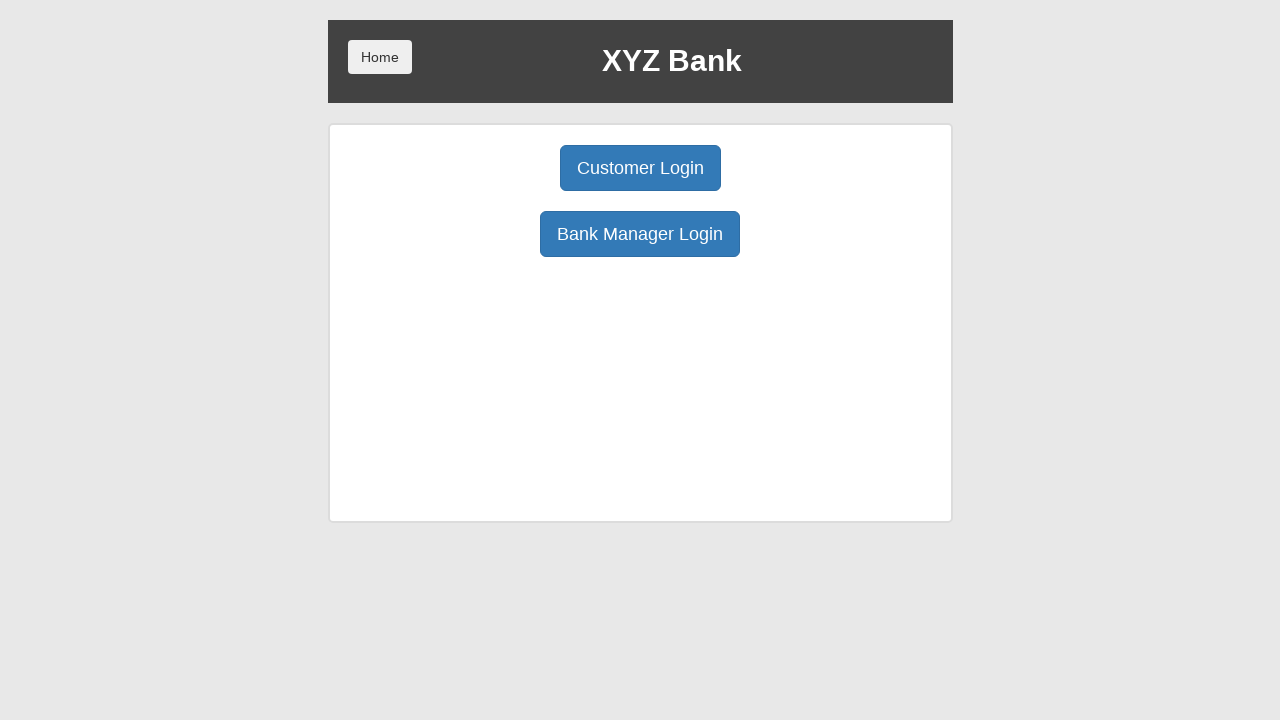

Clicked Bank Manager Login button at (640, 234) on button:has-text('Bank Manager Login')
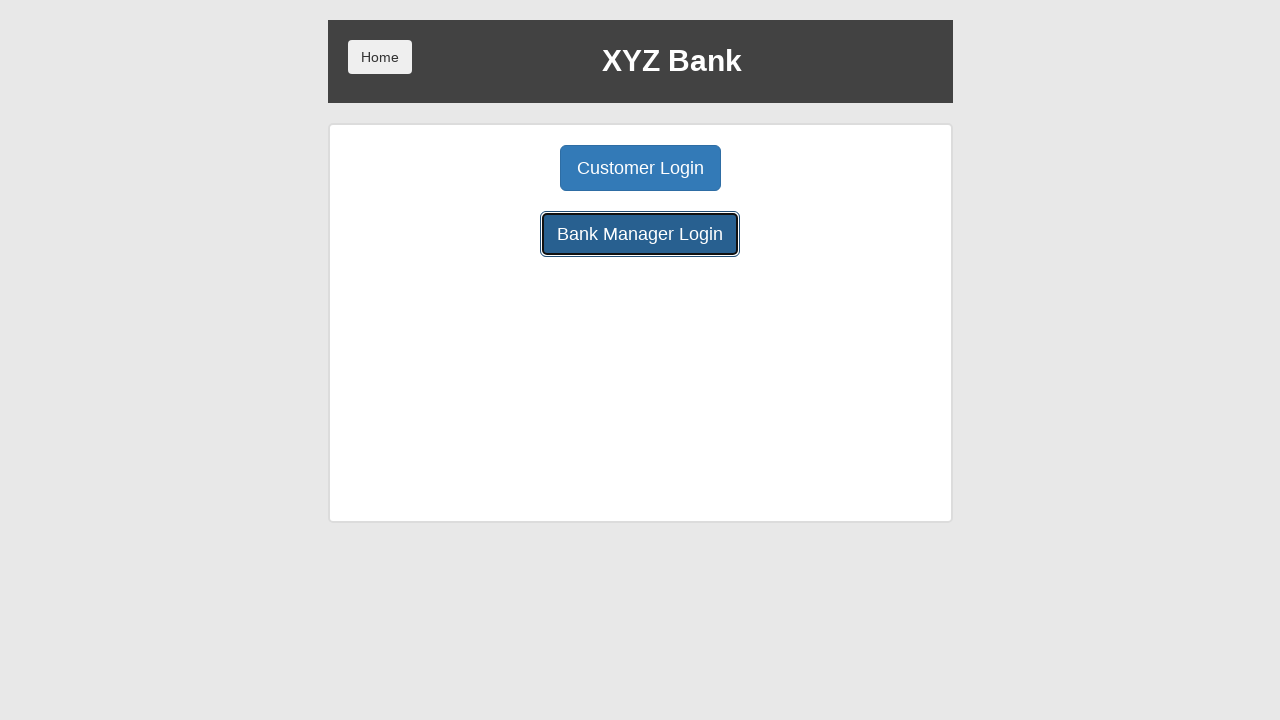

Waited 2000ms for page to load
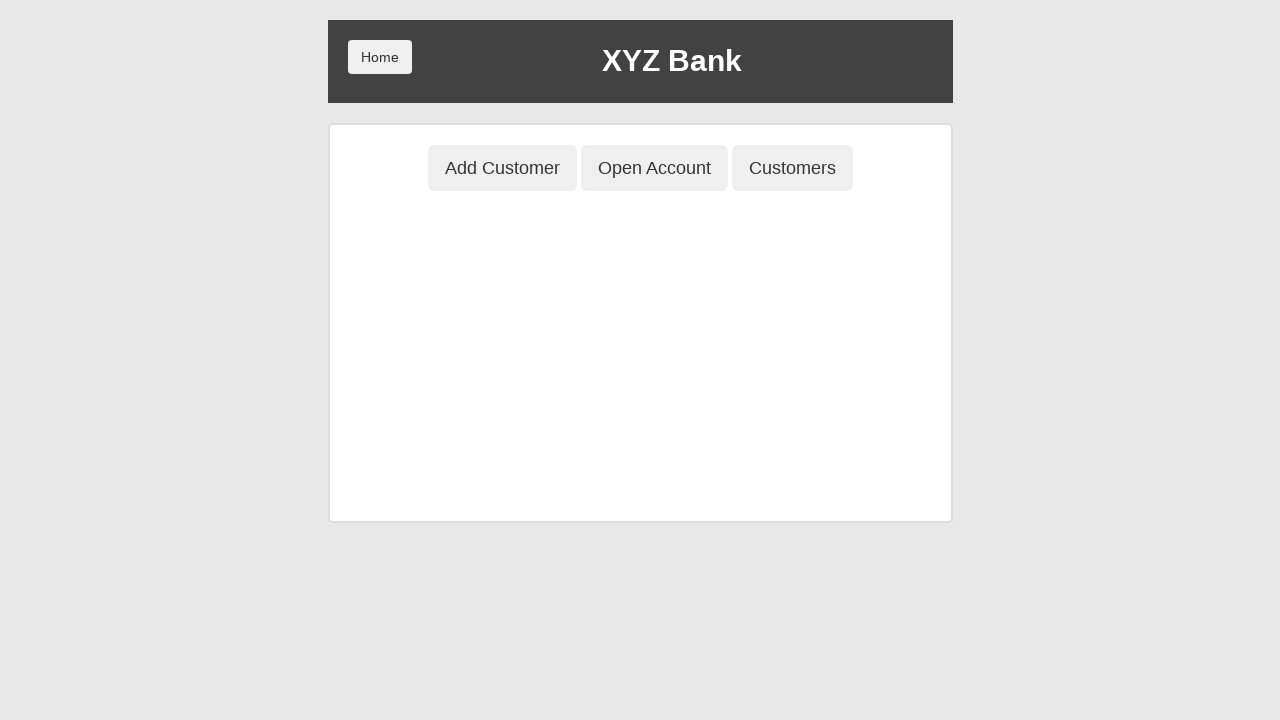

Clicked Customers tab at (792, 168) on button:has-text('Customers')
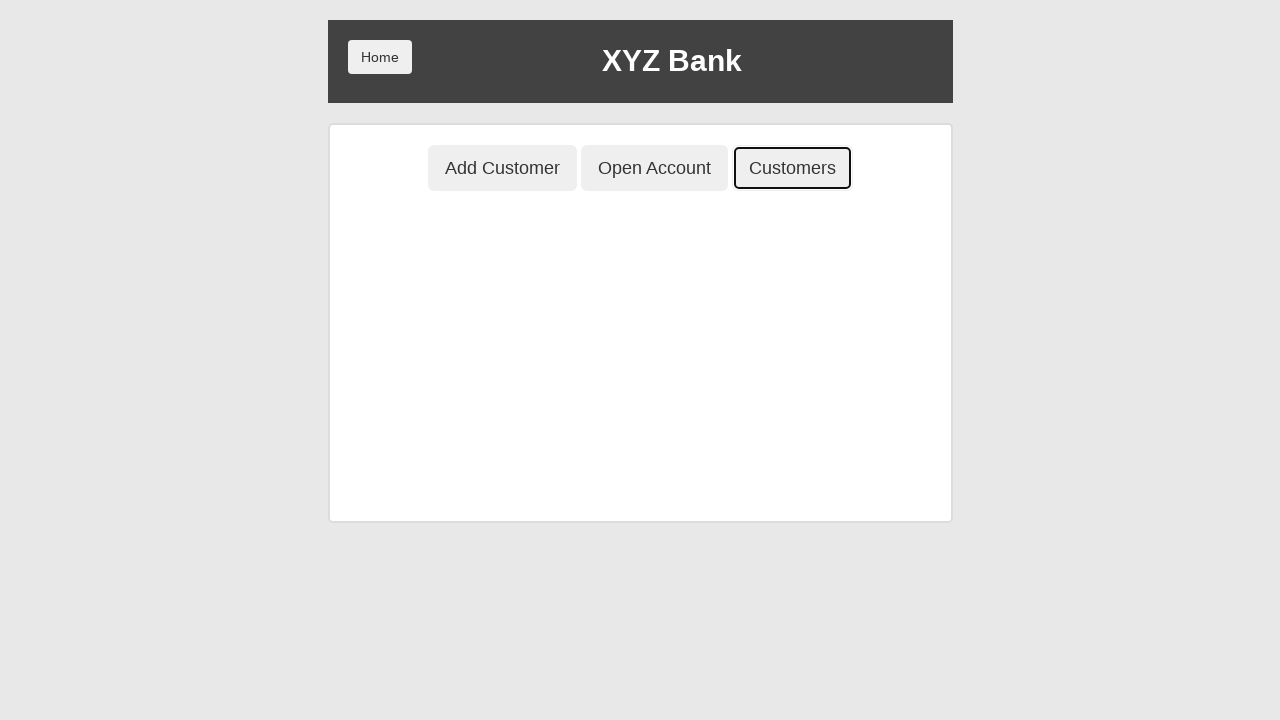

Waited 3000ms for Customers page to load
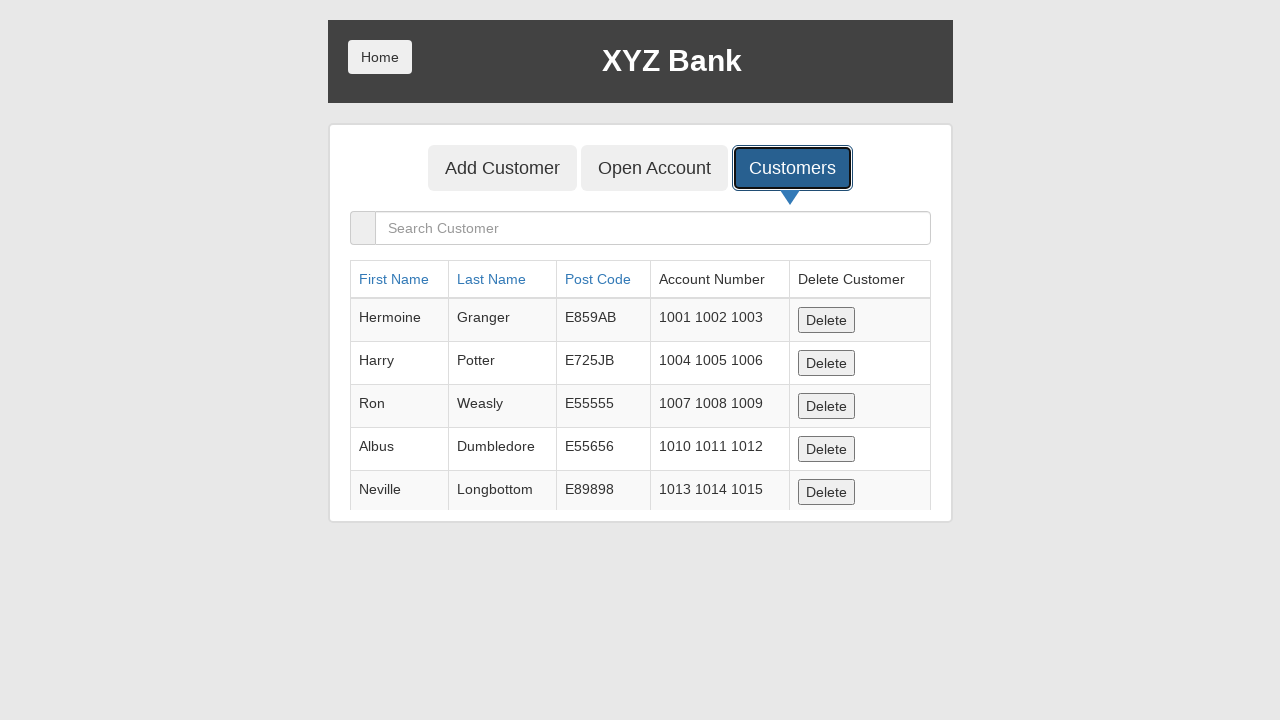

Filled search field with last name 'Weasly' on input[placeholder='Search Customer']
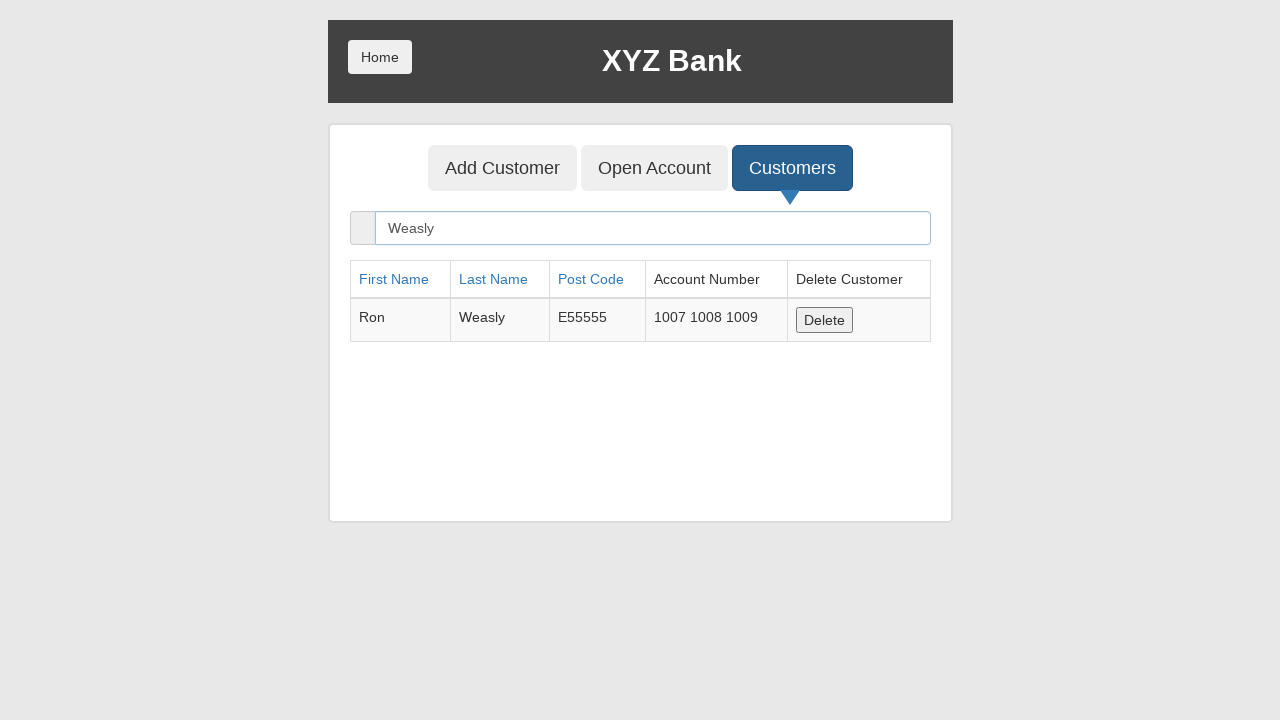

Pressed Enter to search for customer by last name on input[placeholder='Search Customer']
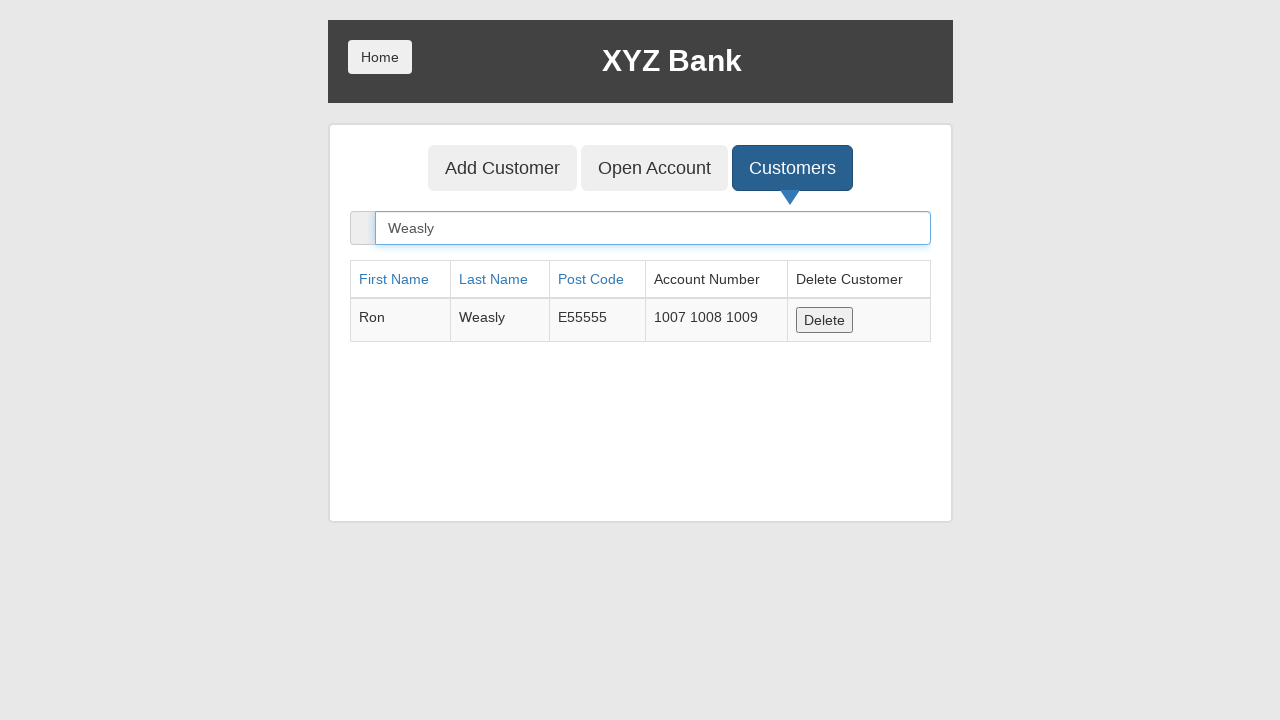

Waited 3000ms for search results to display
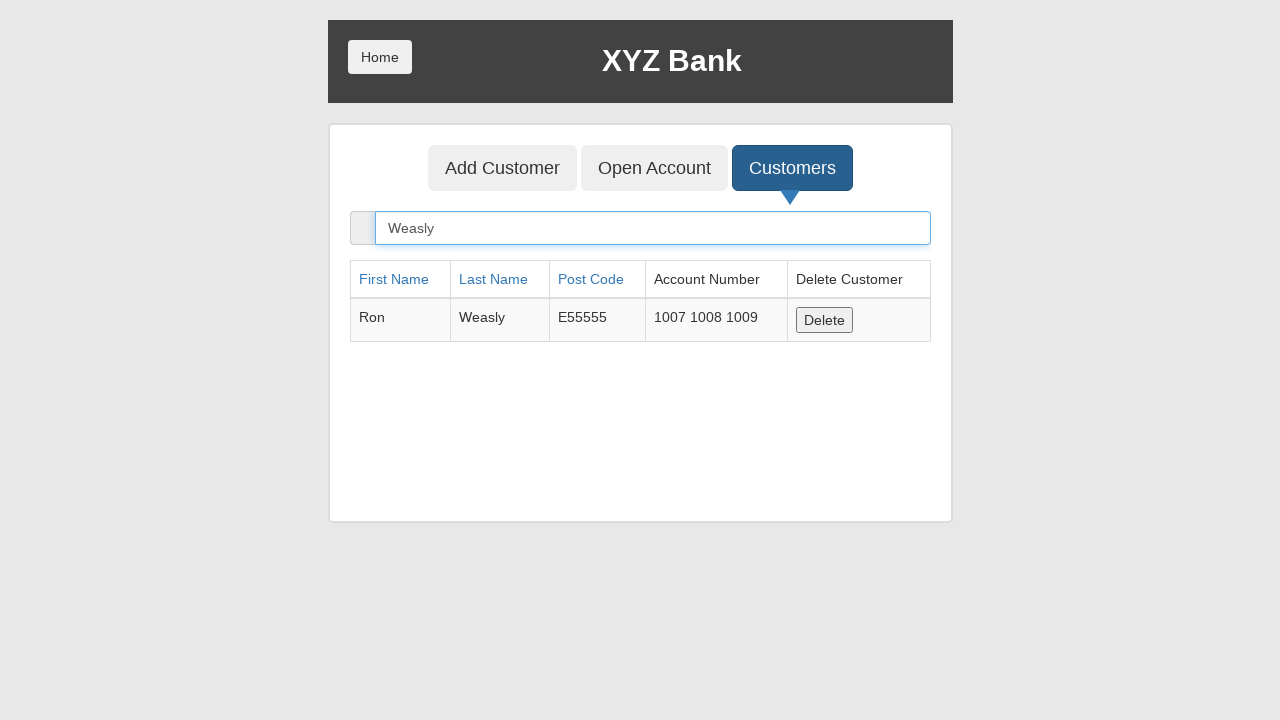

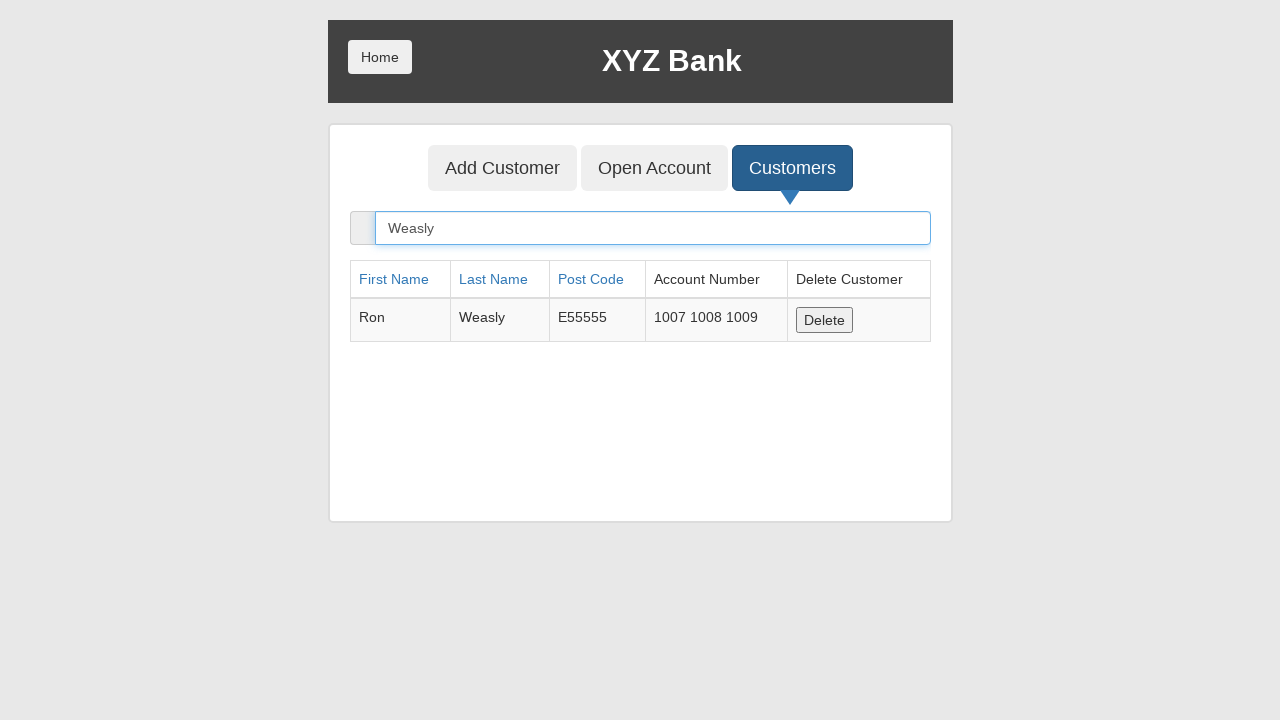